Tests mobile responsiveness by setting viewport to iPhone size and checking layout

Starting URL: https://app.floworx-iq.com

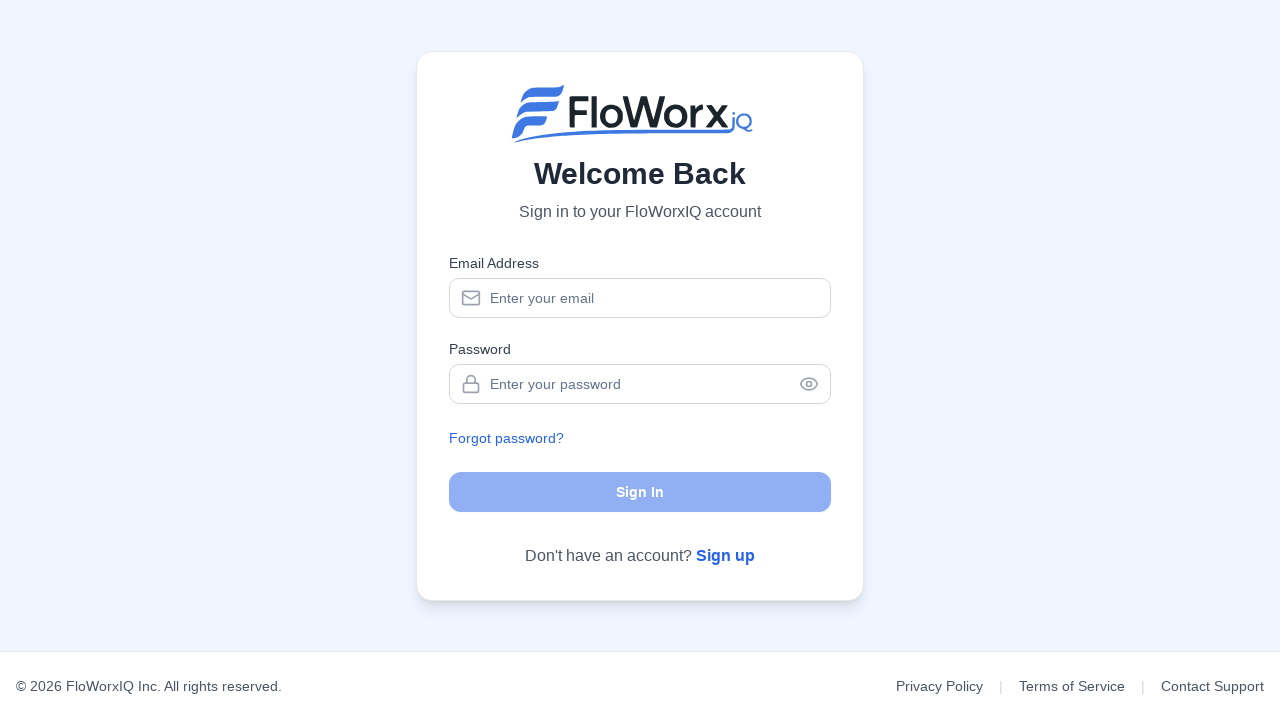

Set viewport to iPhone size (375x667)
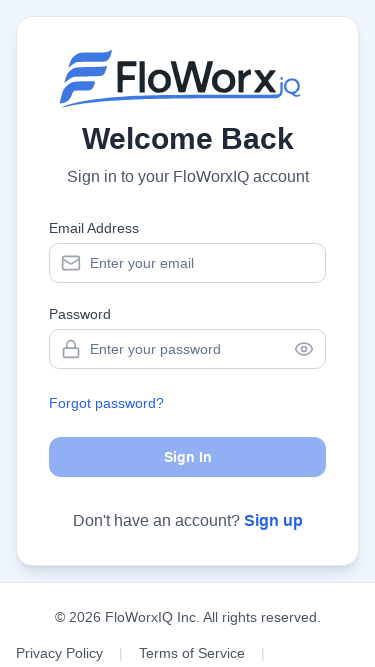

Reloaded page with mobile viewport
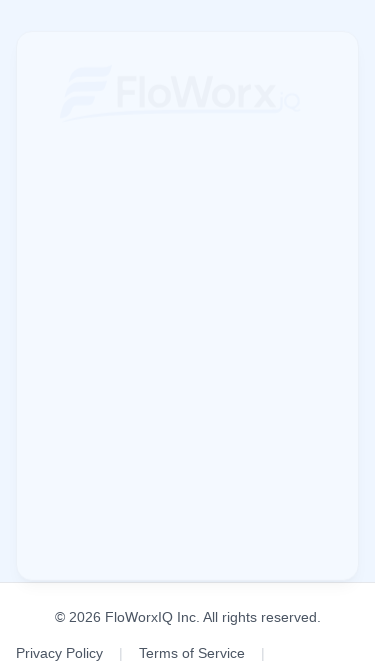

Evaluated page responsiveness (innerWidth <= 768 and no horizontal overflow)
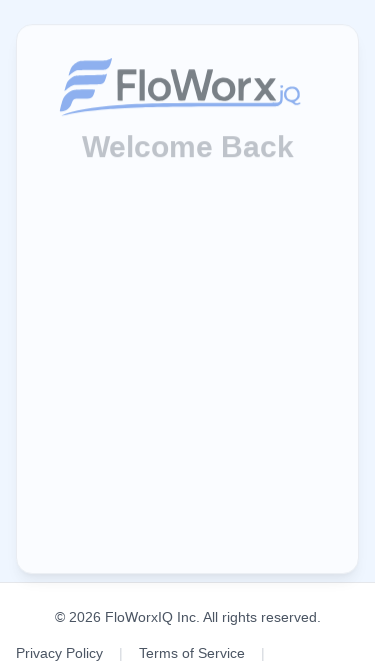

Assertion passed: Page is responsive on mobile
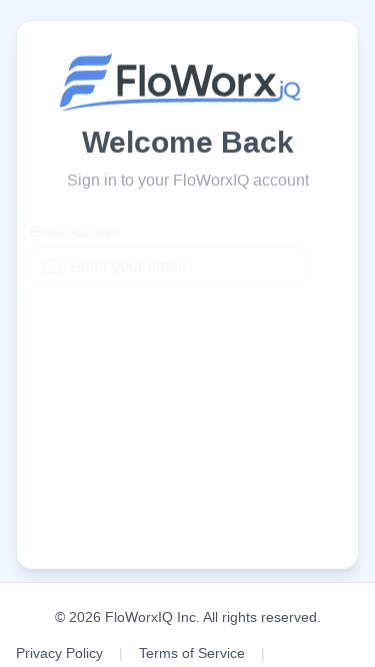

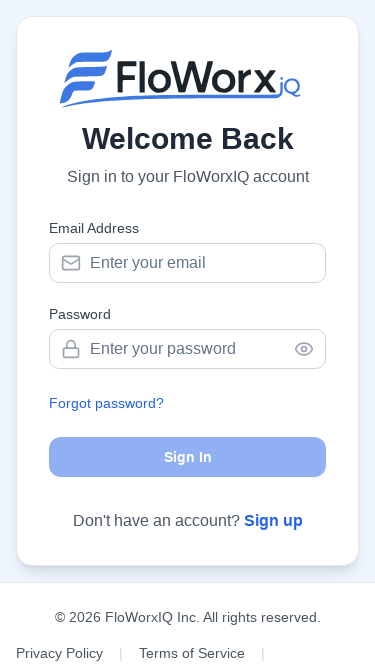